Tests form controls on a practice page including dropdown selection, radio button clicks, and checkbox interactions (checking and unchecking).

Starting URL: https://rahulshettyacademy.com/loginpagePractise

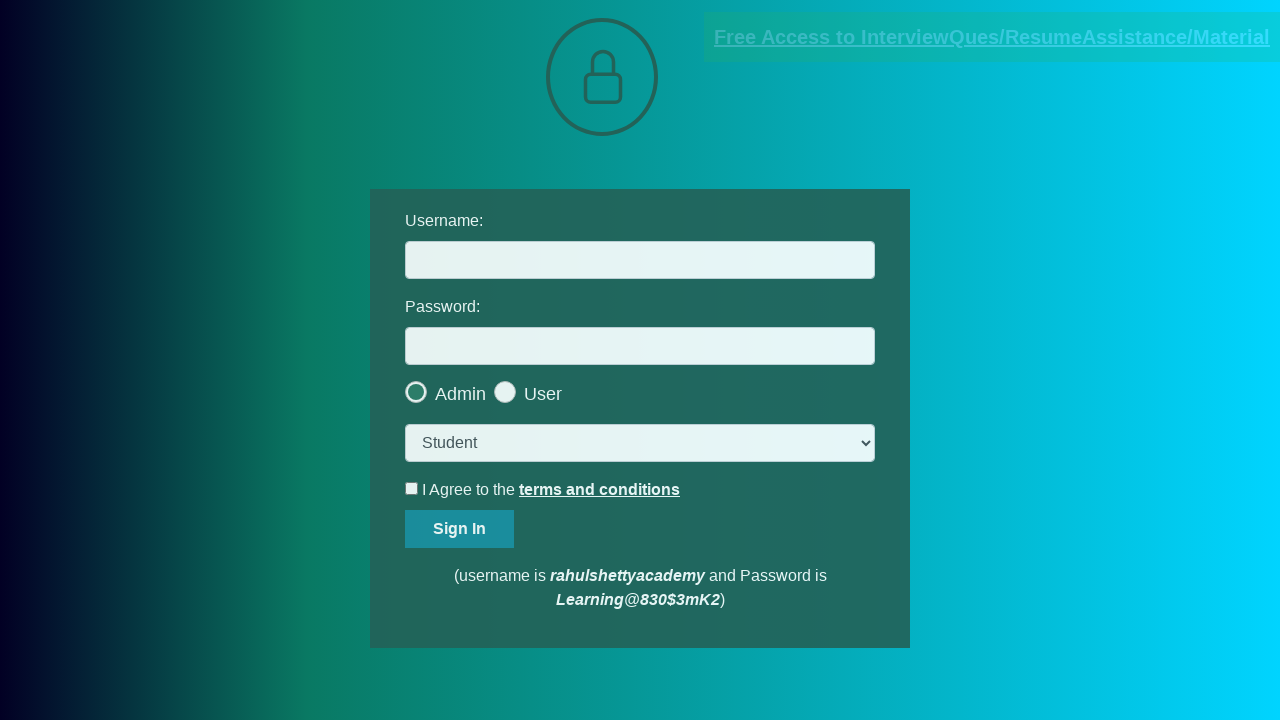

Selected 'Teacher' from the dropdown menu on select.form-control
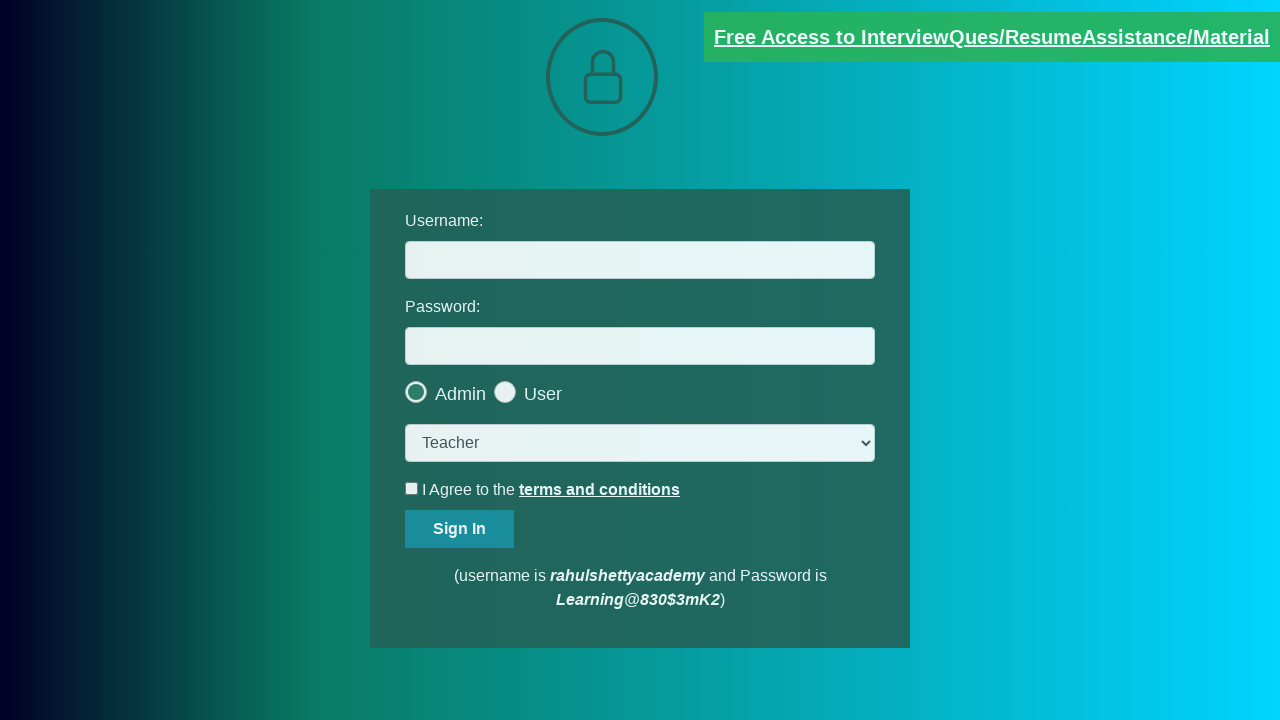

Clicked the last radio button option at (528, 394) on .customradio >> nth=-1
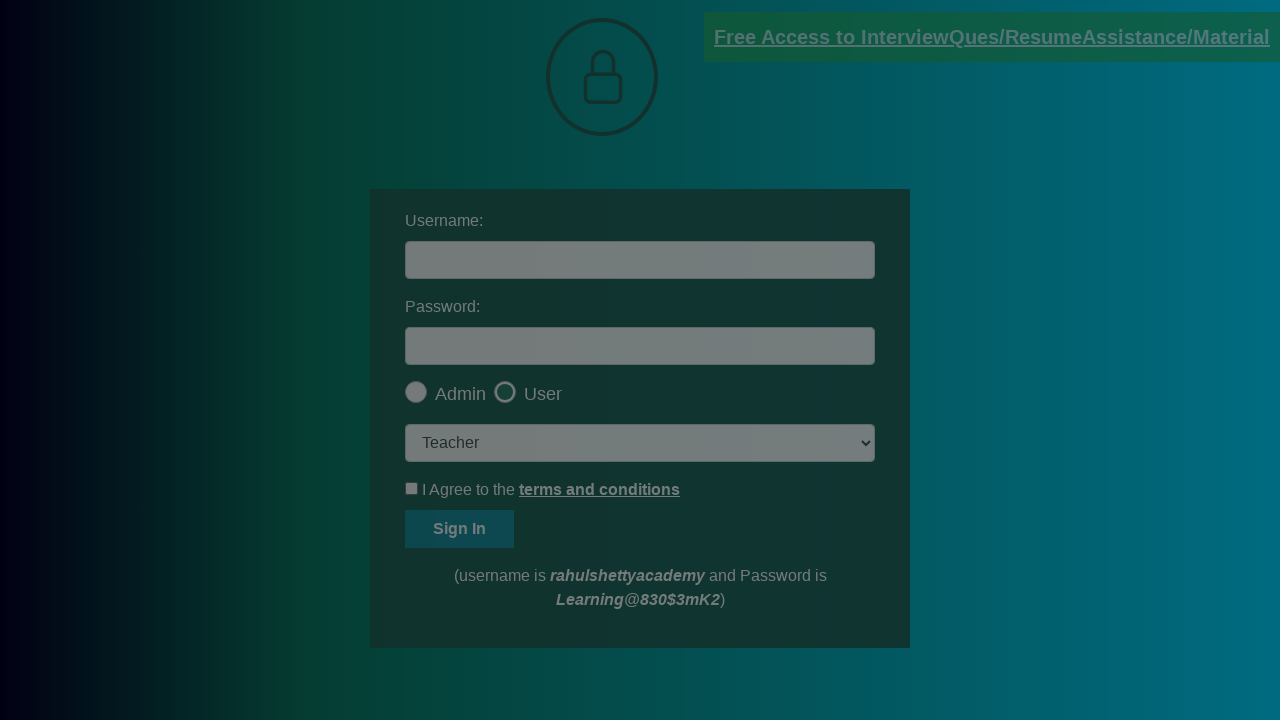

Clicked the okay button in the modal at (698, 144) on #okayBtn
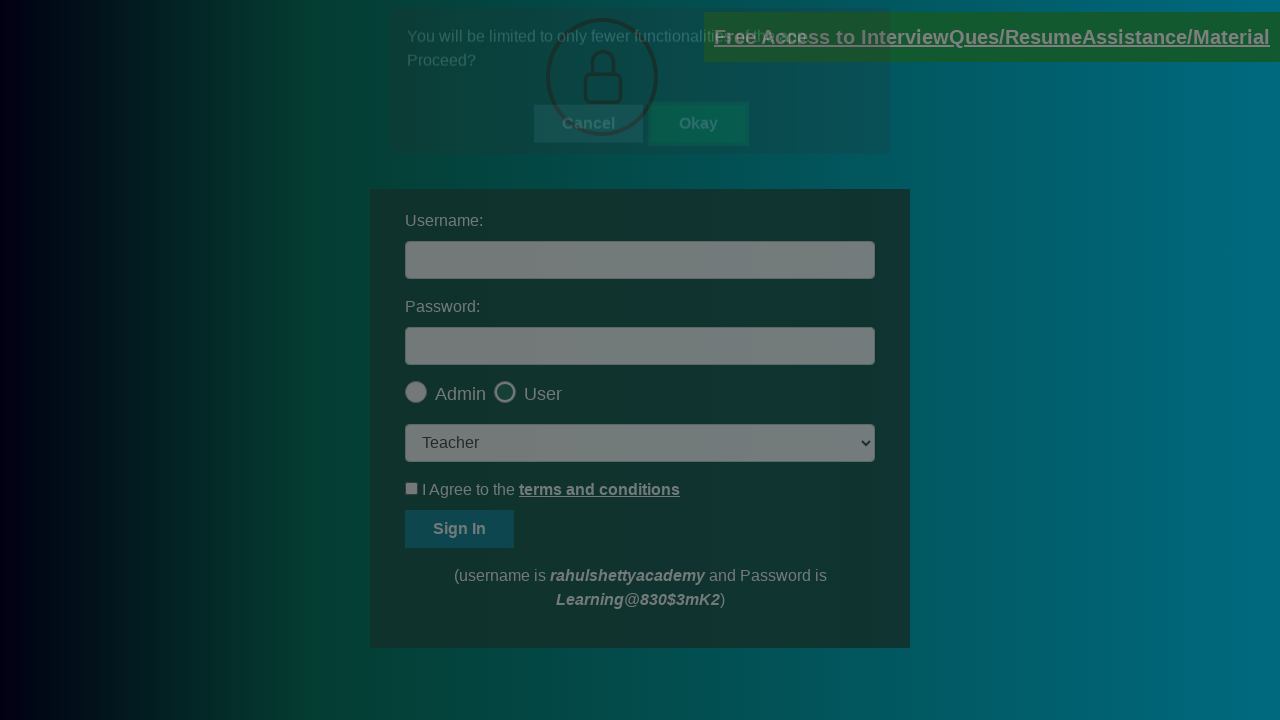

Verified the last radio button is checked
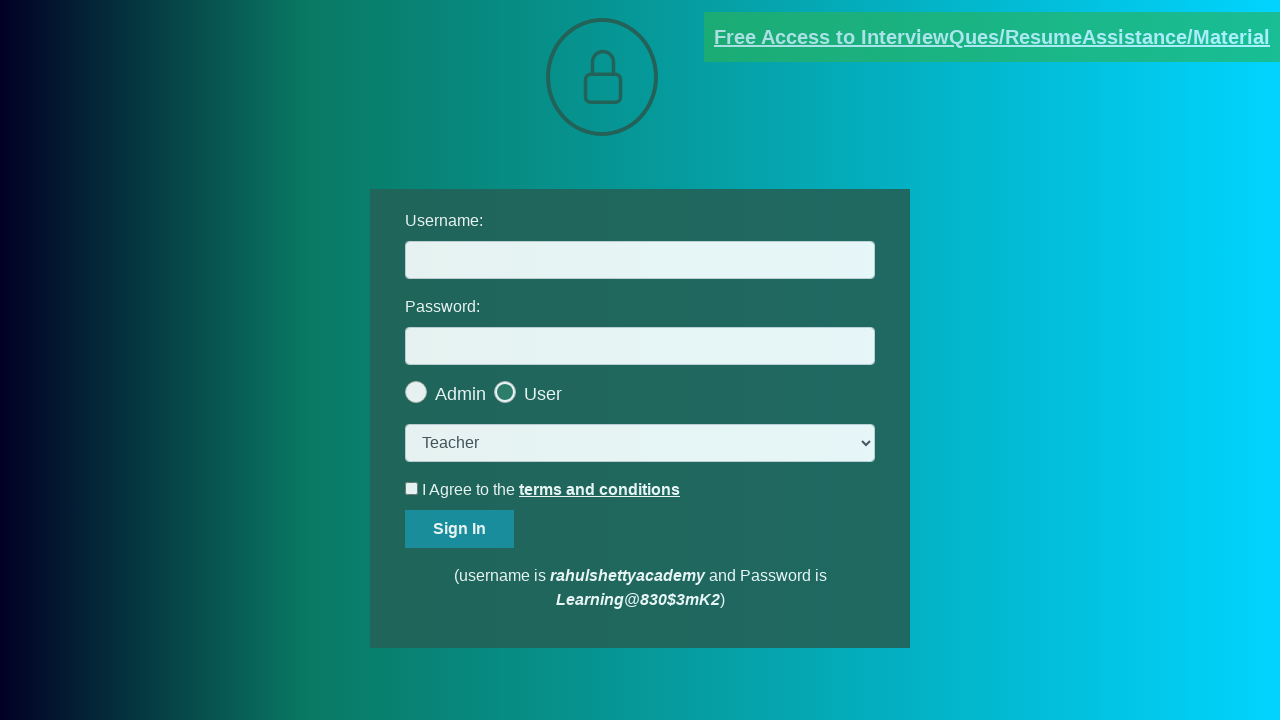

Clicked the terms checkbox to check it at (412, 488) on #terms
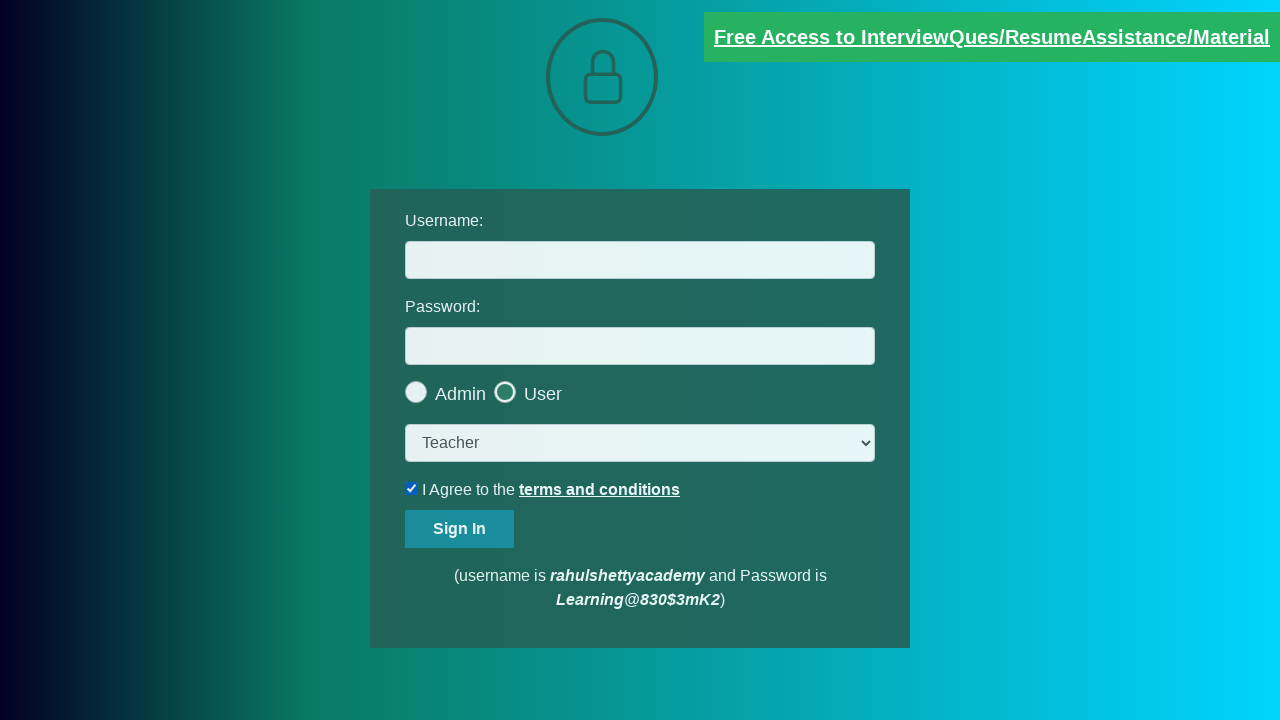

Verified terms checkbox is checked
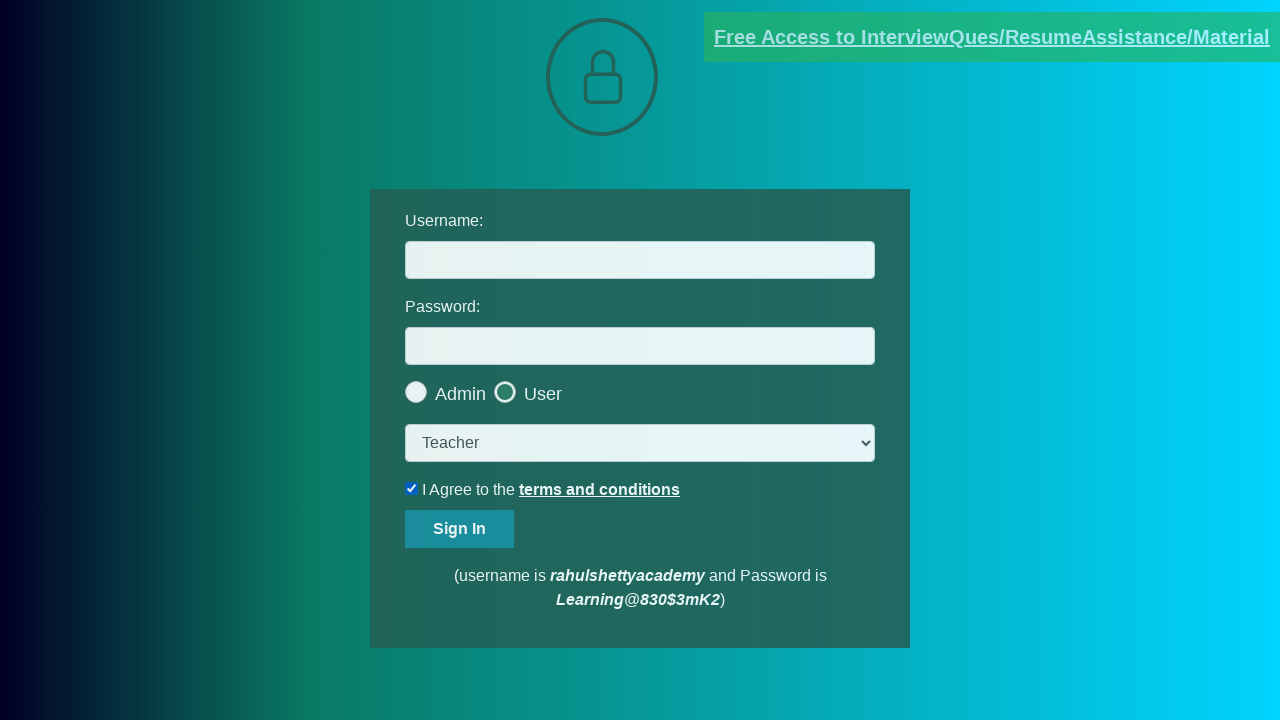

Unchecked the terms checkbox at (412, 488) on #terms
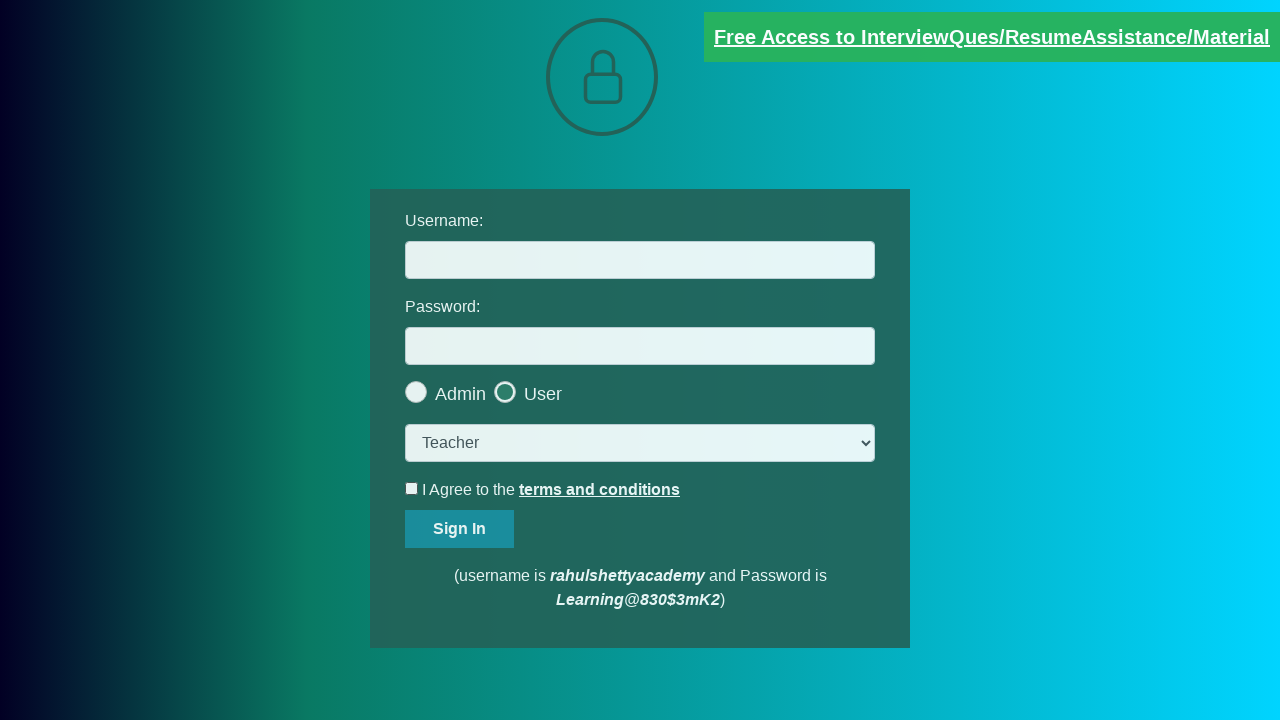

Verified terms checkbox is unchecked
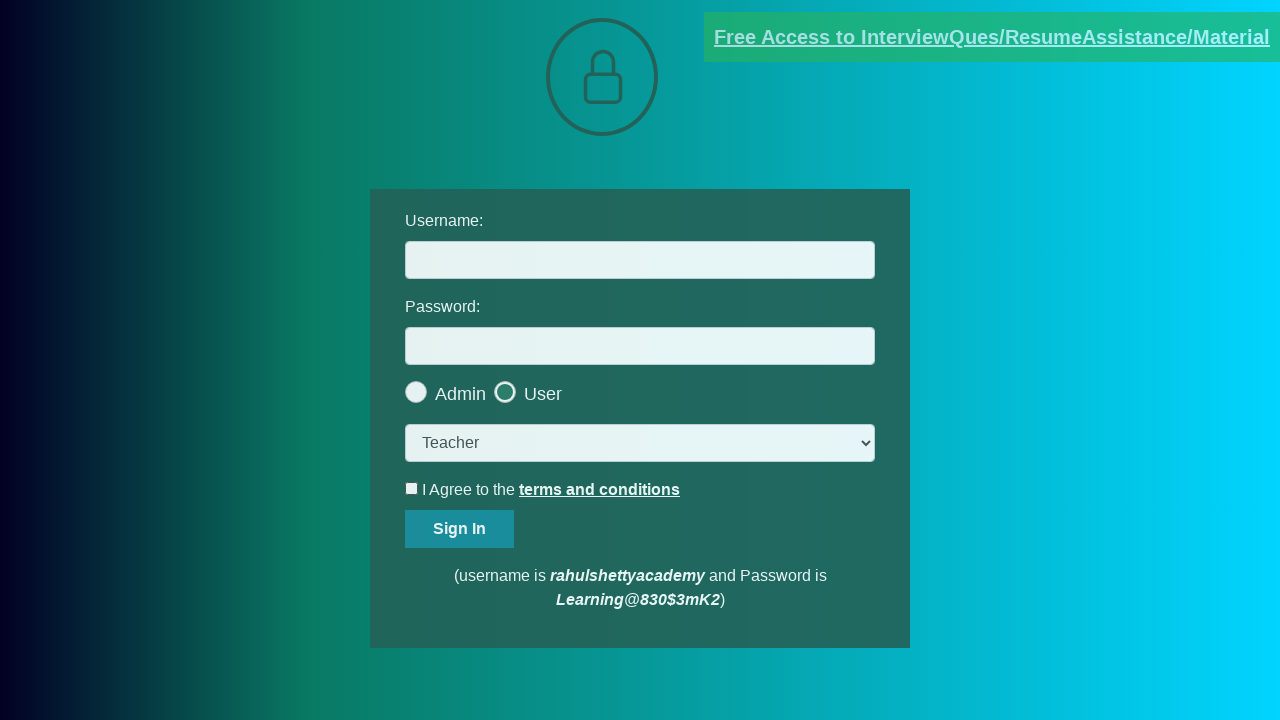

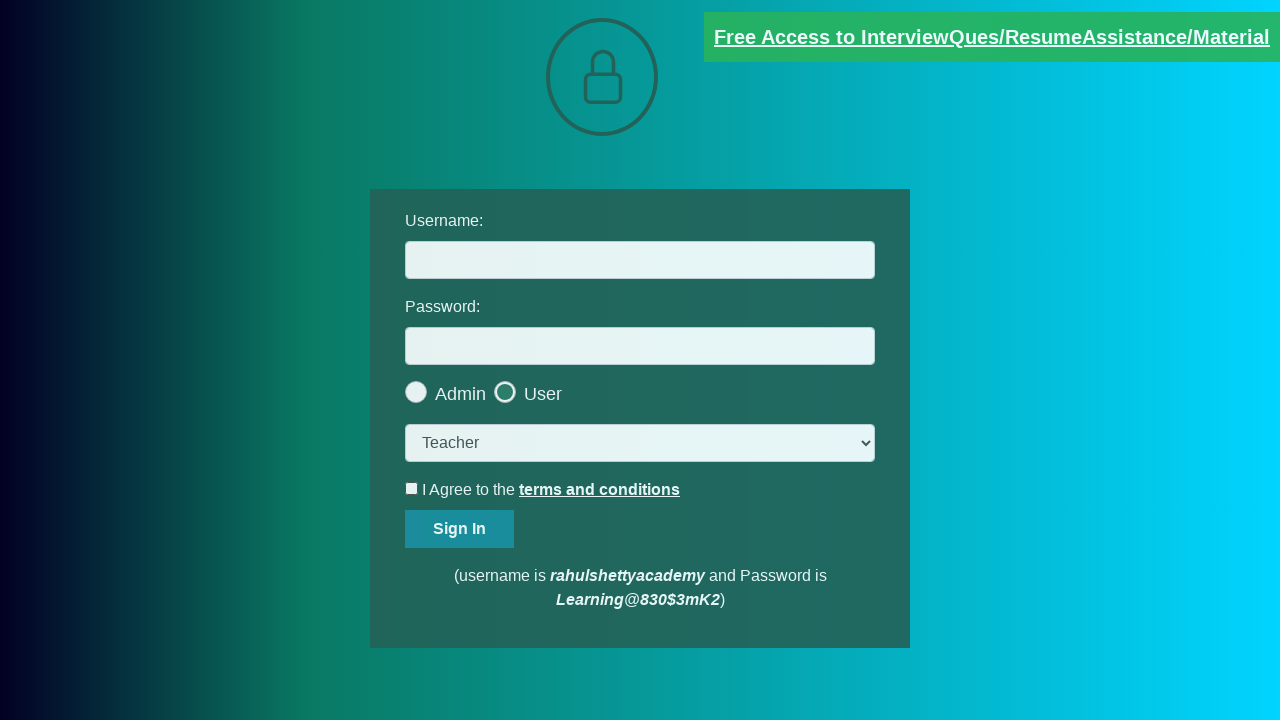